Tests scrolling to an element and filling out a form with name and date fields on a scroll practice page

Starting URL: https://formy-project.herokuapp.com/scroll

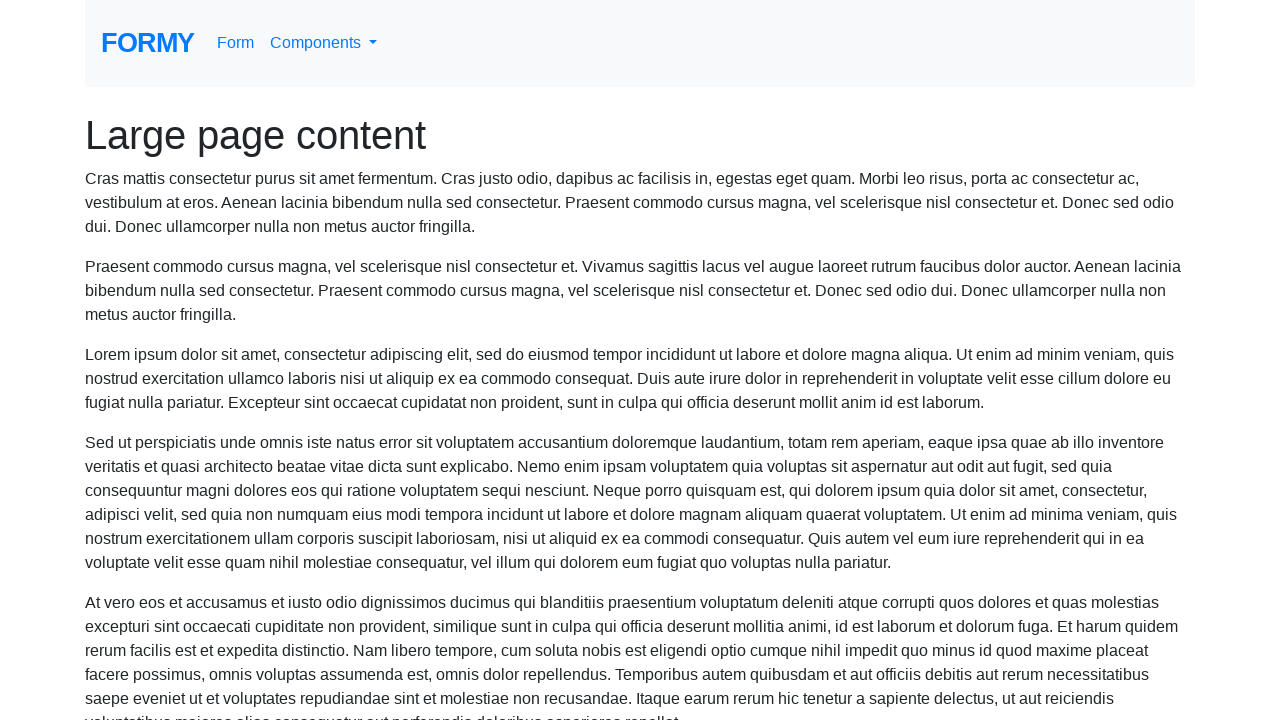

Located the name field element
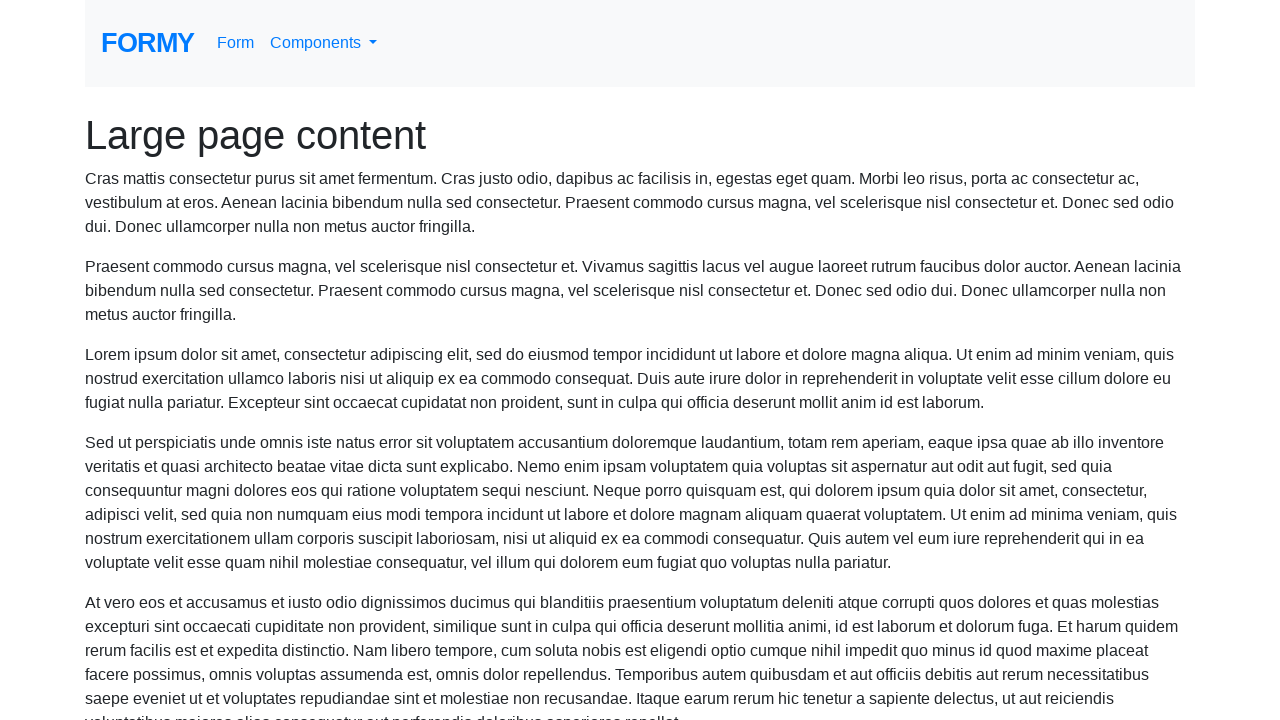

Scrolled to the name field
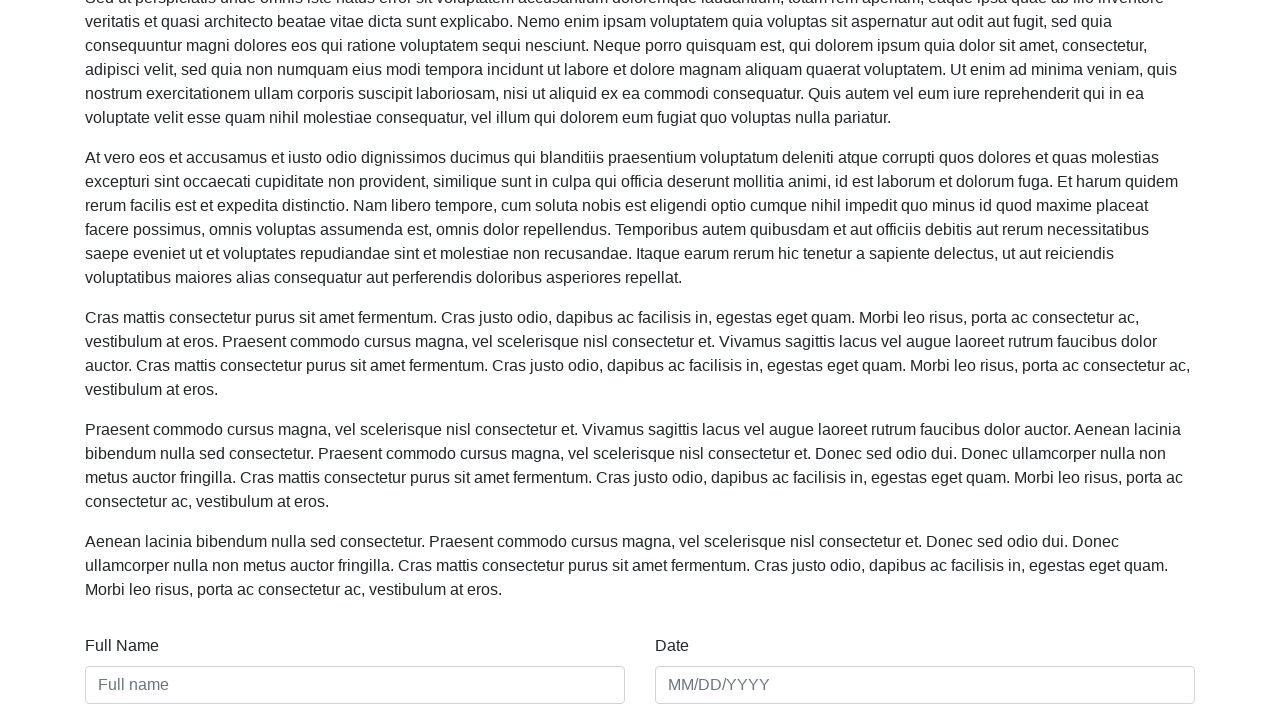

Filled name field with 'Marcus Johnson' on #name
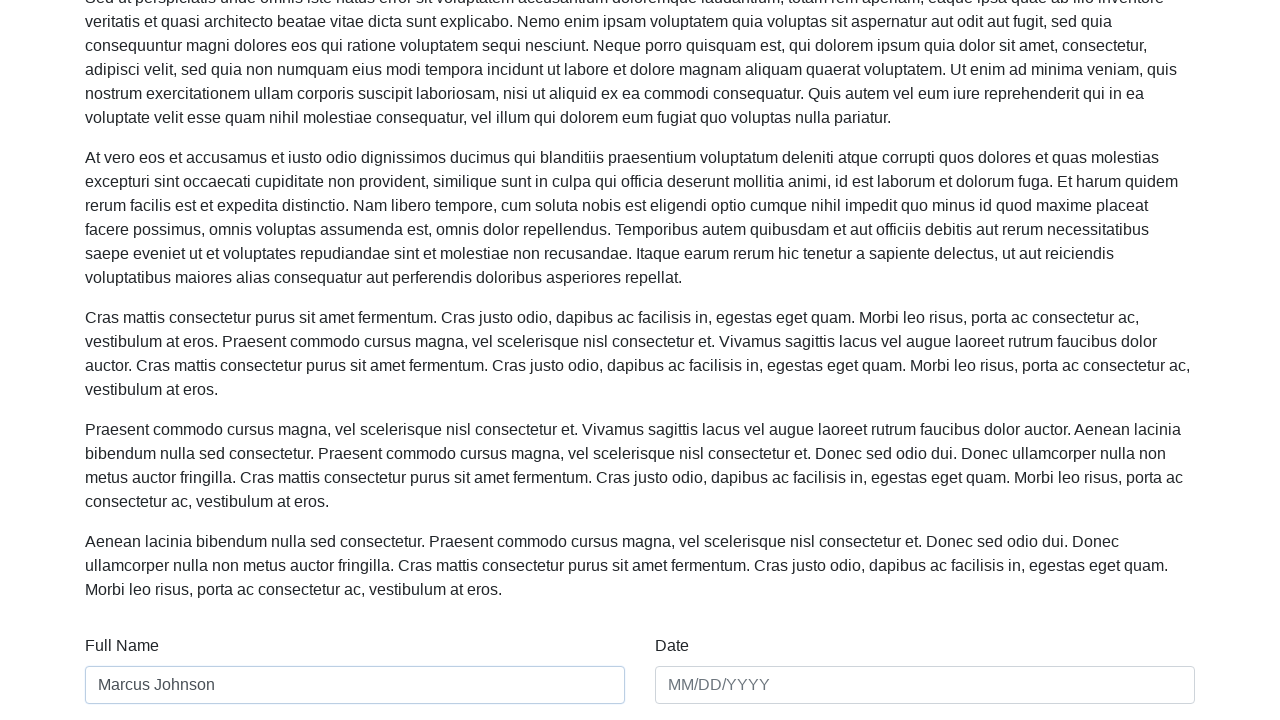

Filled date field with '03/15/2024' on #date
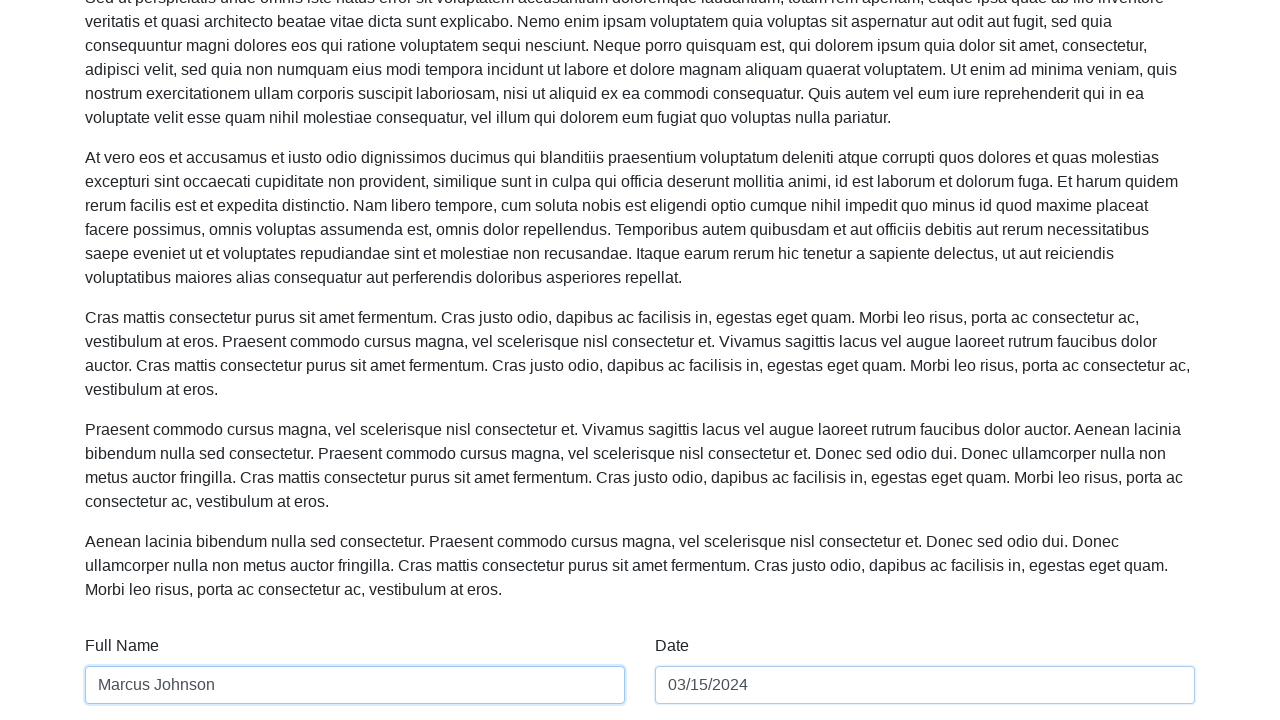

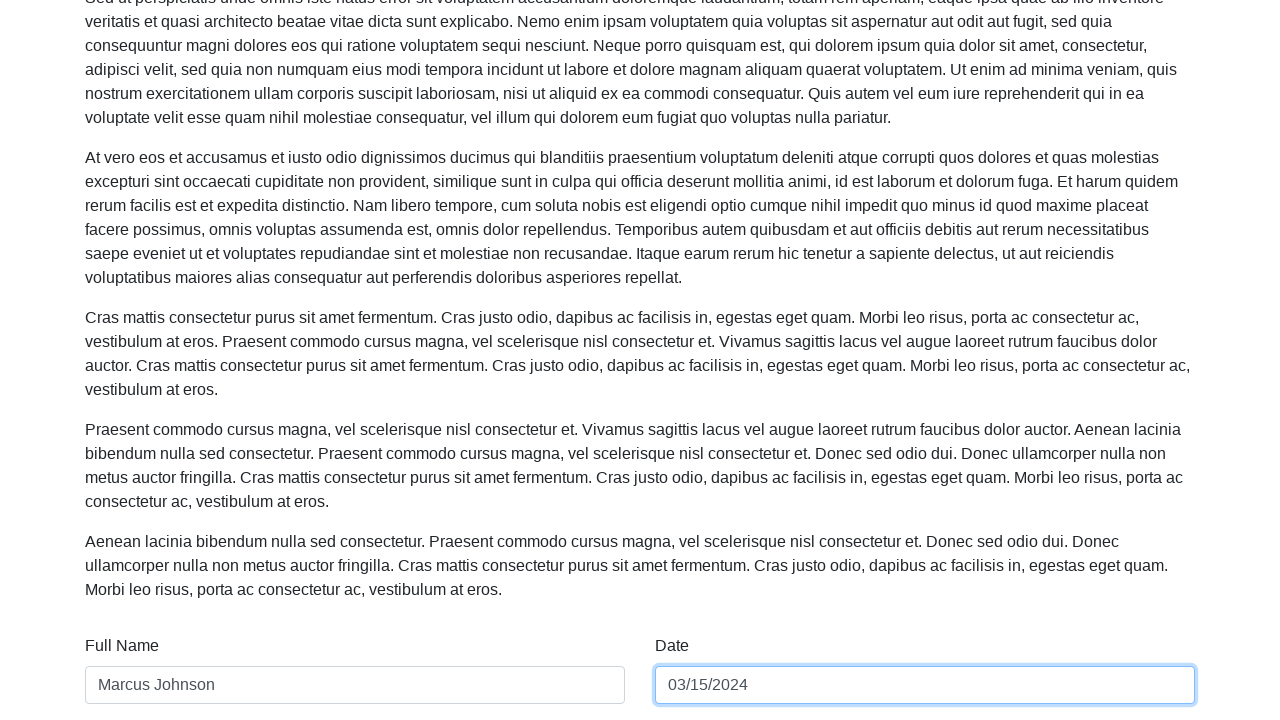